Tests Hacker News search functionality by searching for "testdriven.io" and verifying results contain the search term

Starting URL: https://news.ycombinator.com

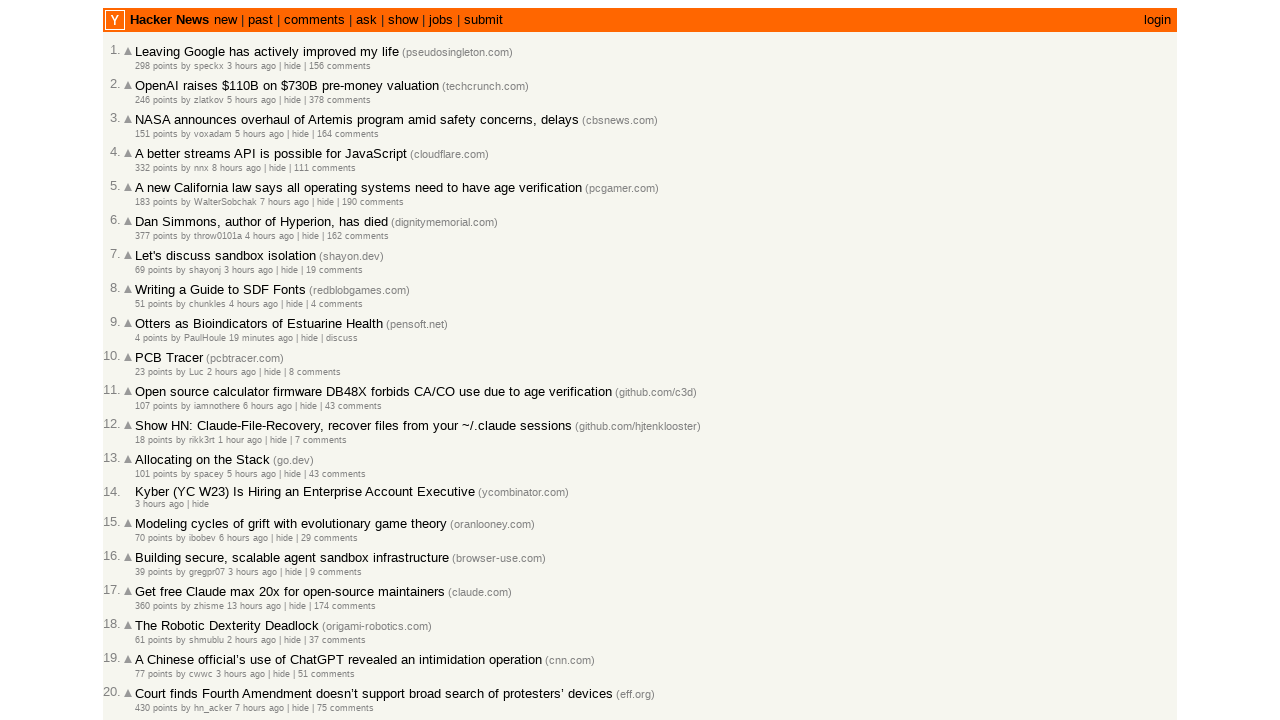

Filled search box with 'testdriven.io' on input[name='q']
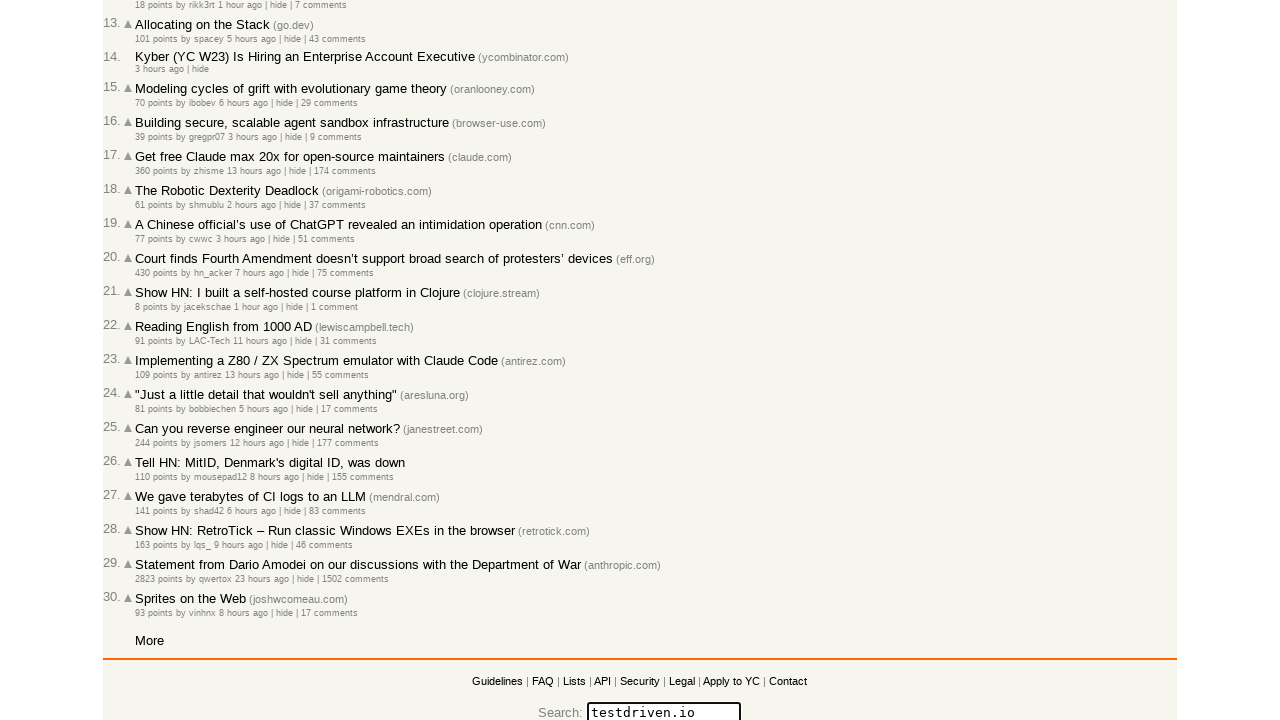

Pressed Enter to submit search query on input[name='q']
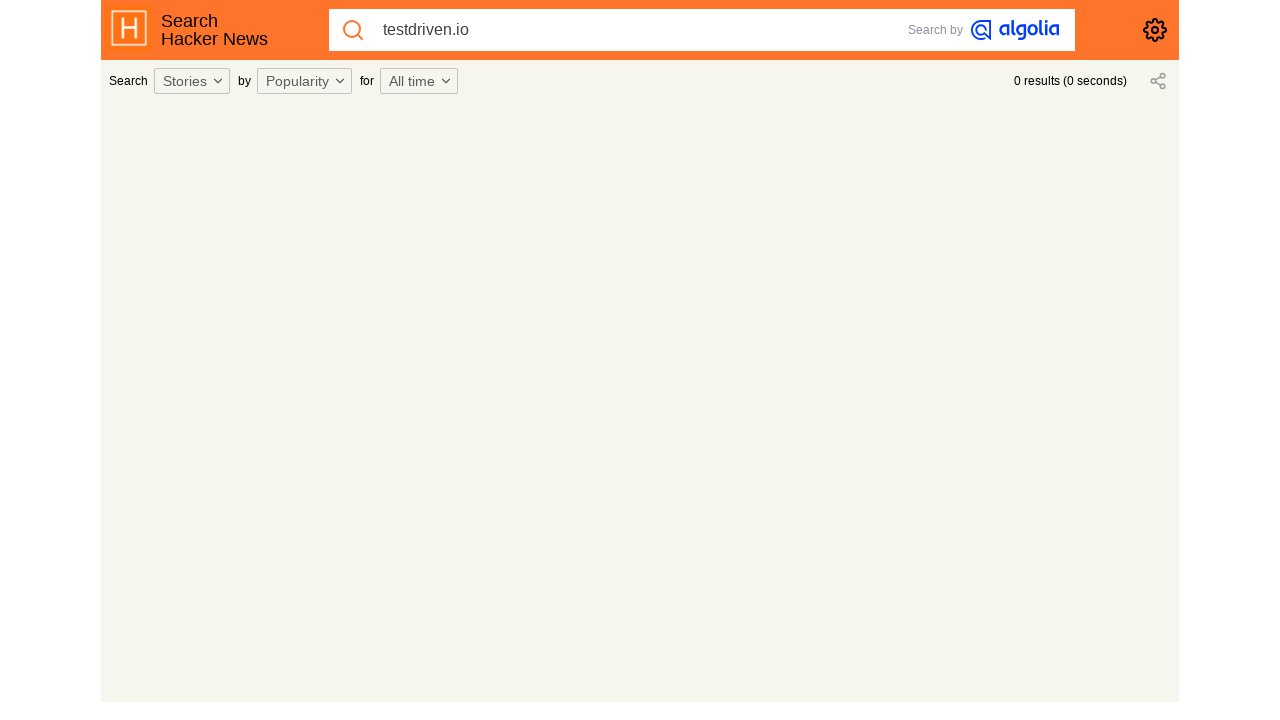

Search results page loaded successfully
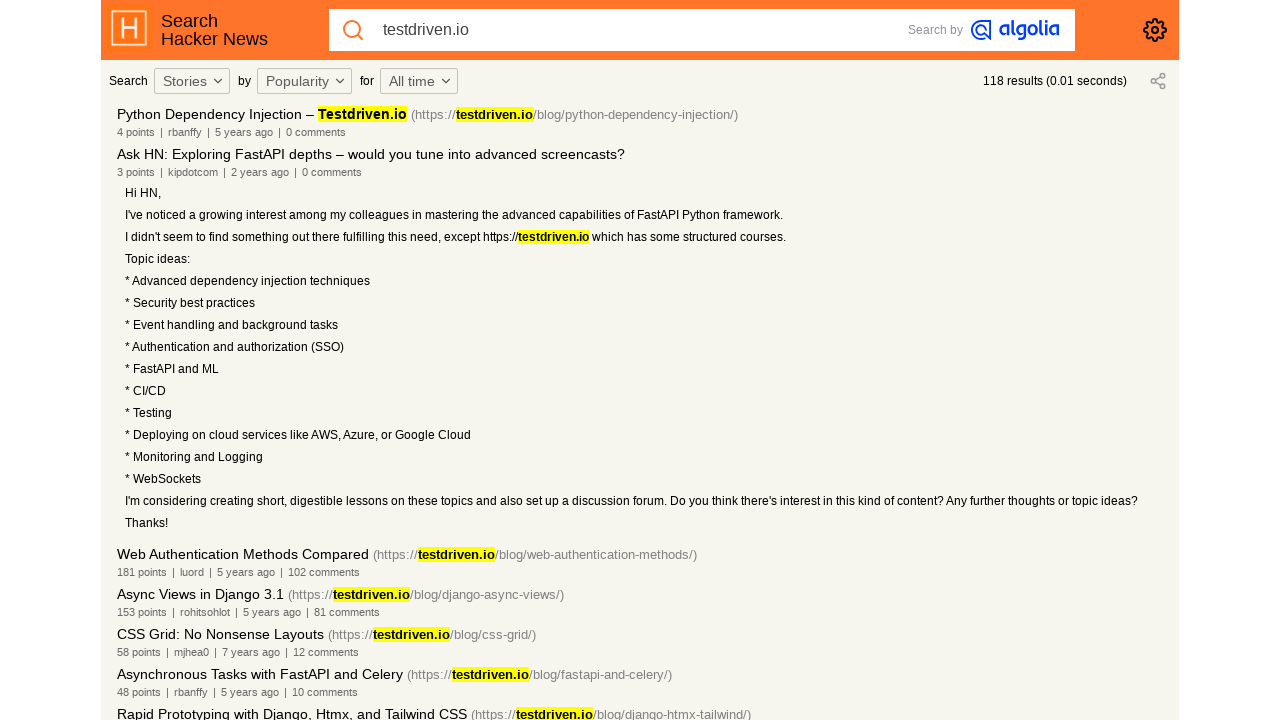

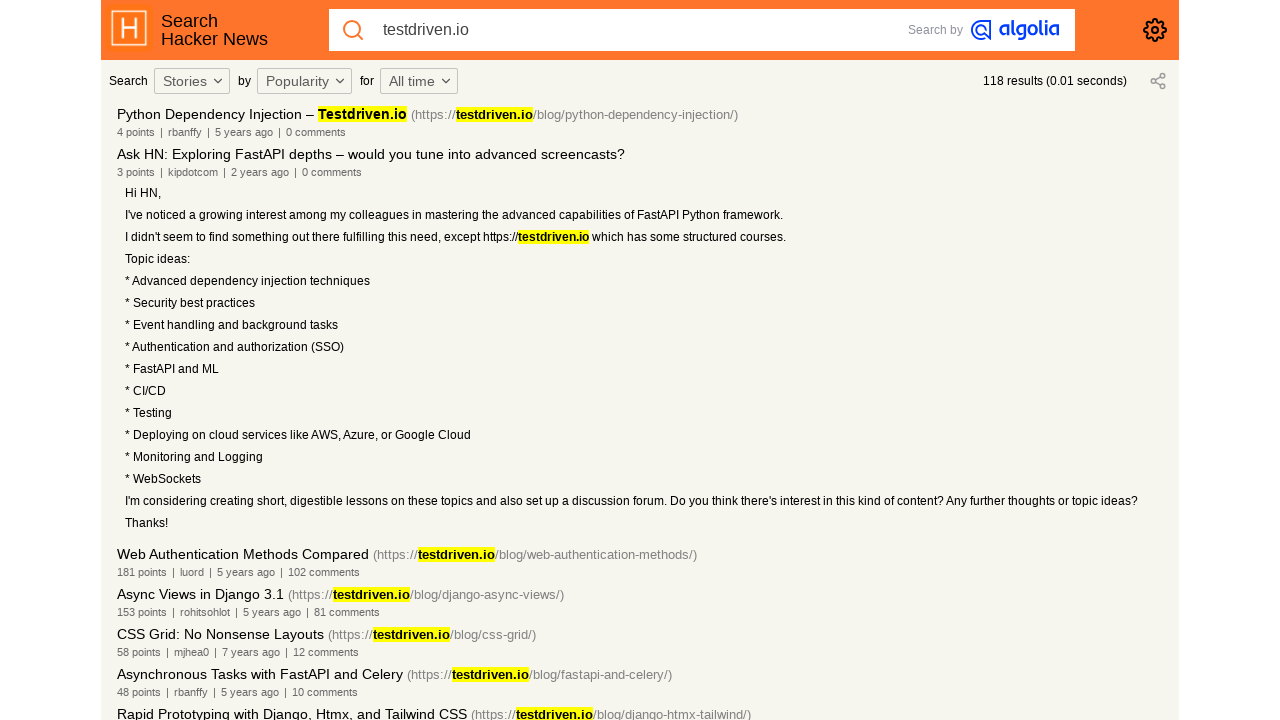